Tests product quantity in cart by adding the same product multiple times (4 times) and verifying it appears in the cart. The test scrolls to a specific product, adds it to cart 4 times (closing the modal each time), then views the cart.

Starting URL: http://automationexercise.com

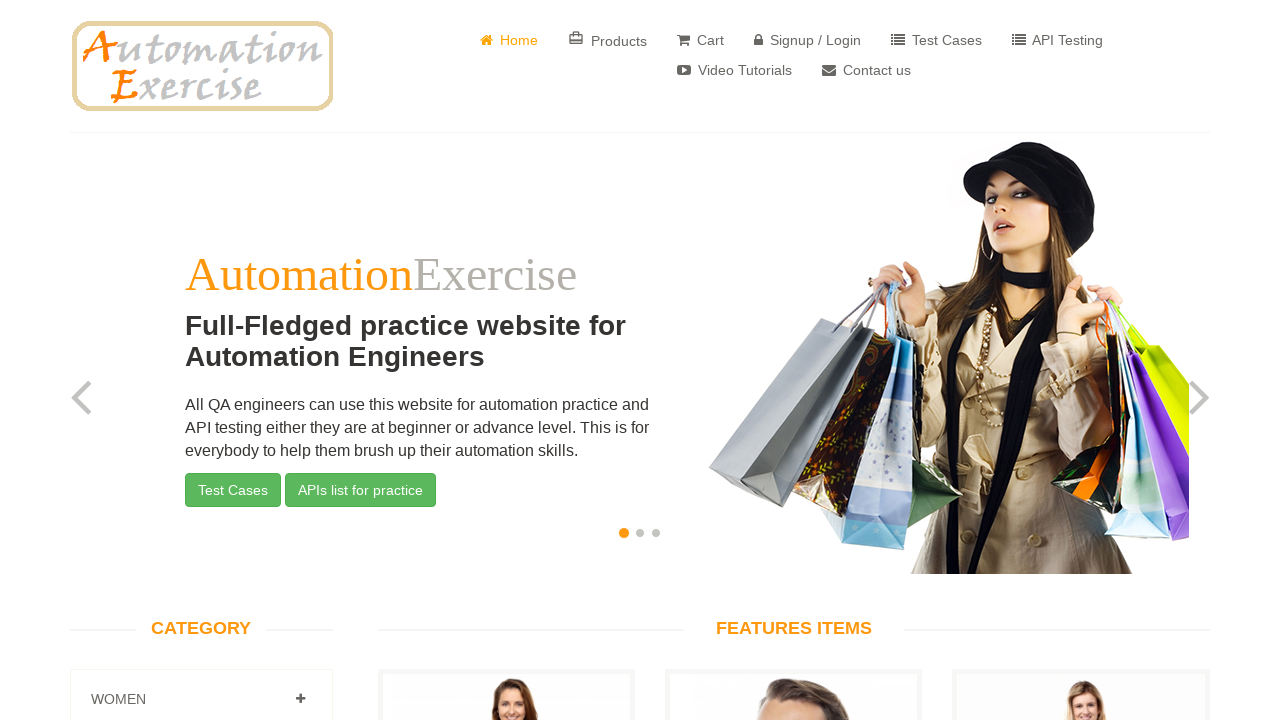

Category section is visible on home page
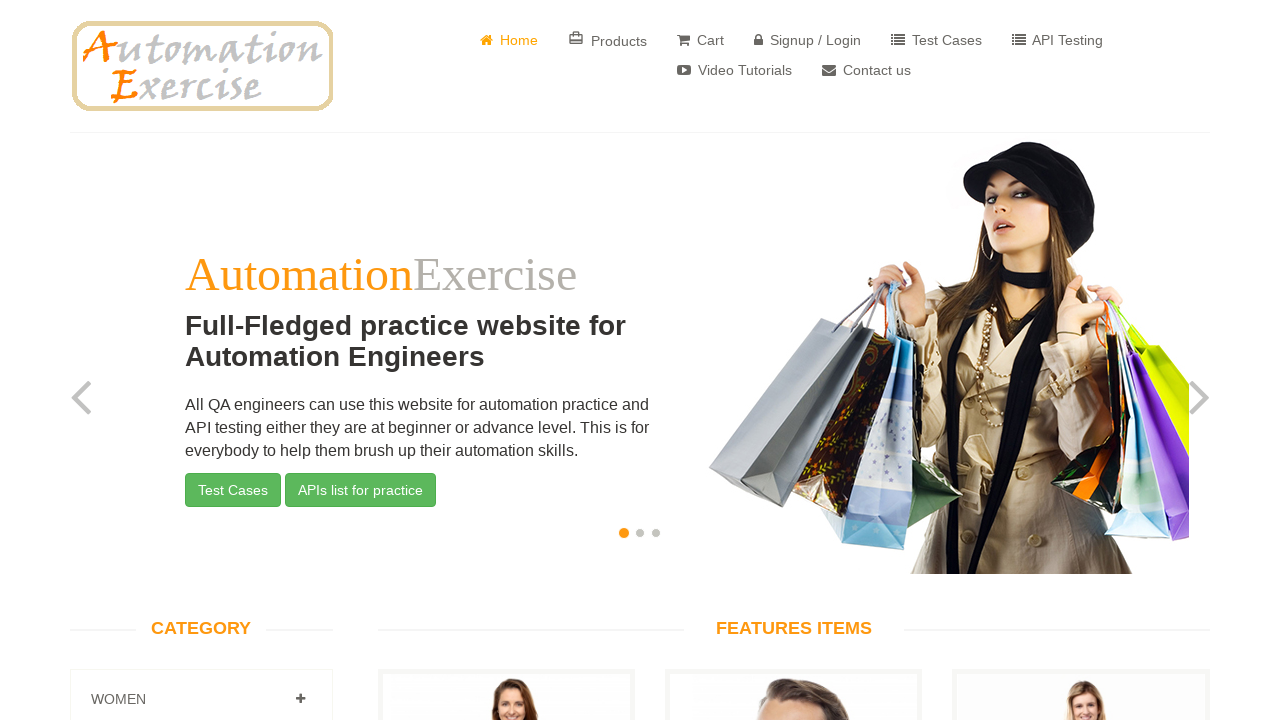

Scrolled to product with Rs. 1000 price
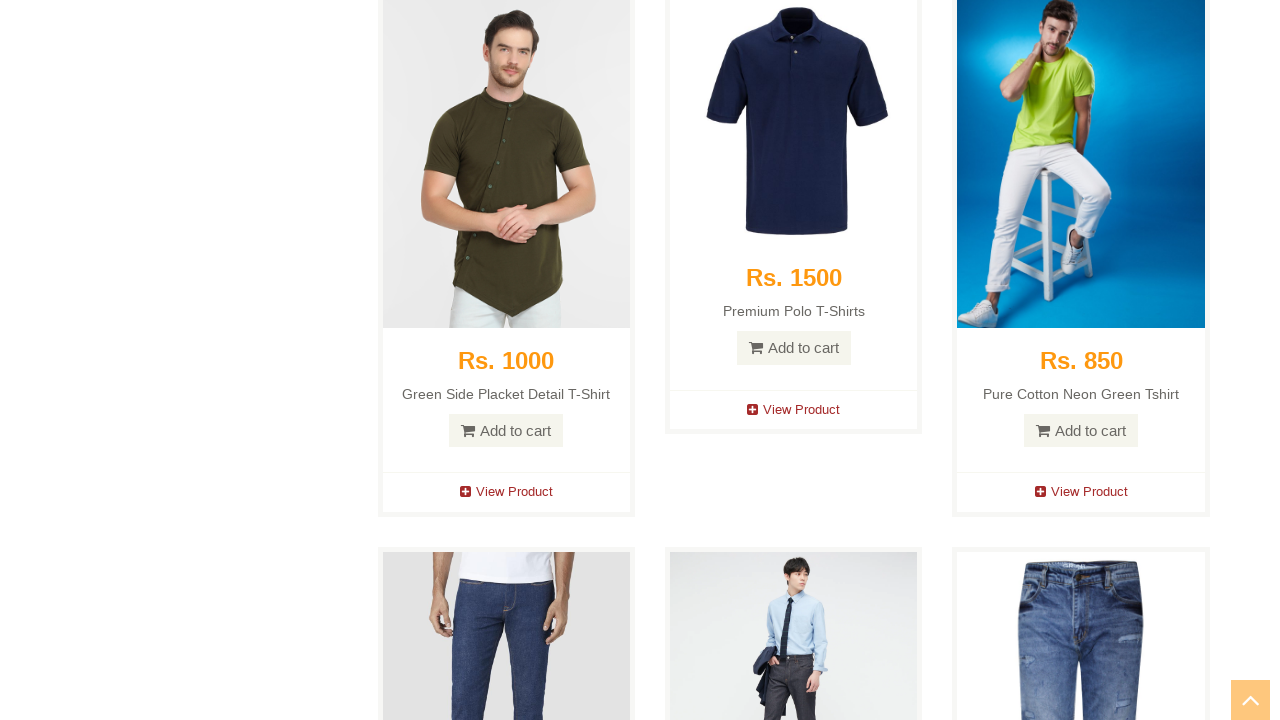

Waited 2000ms for page to stabilize
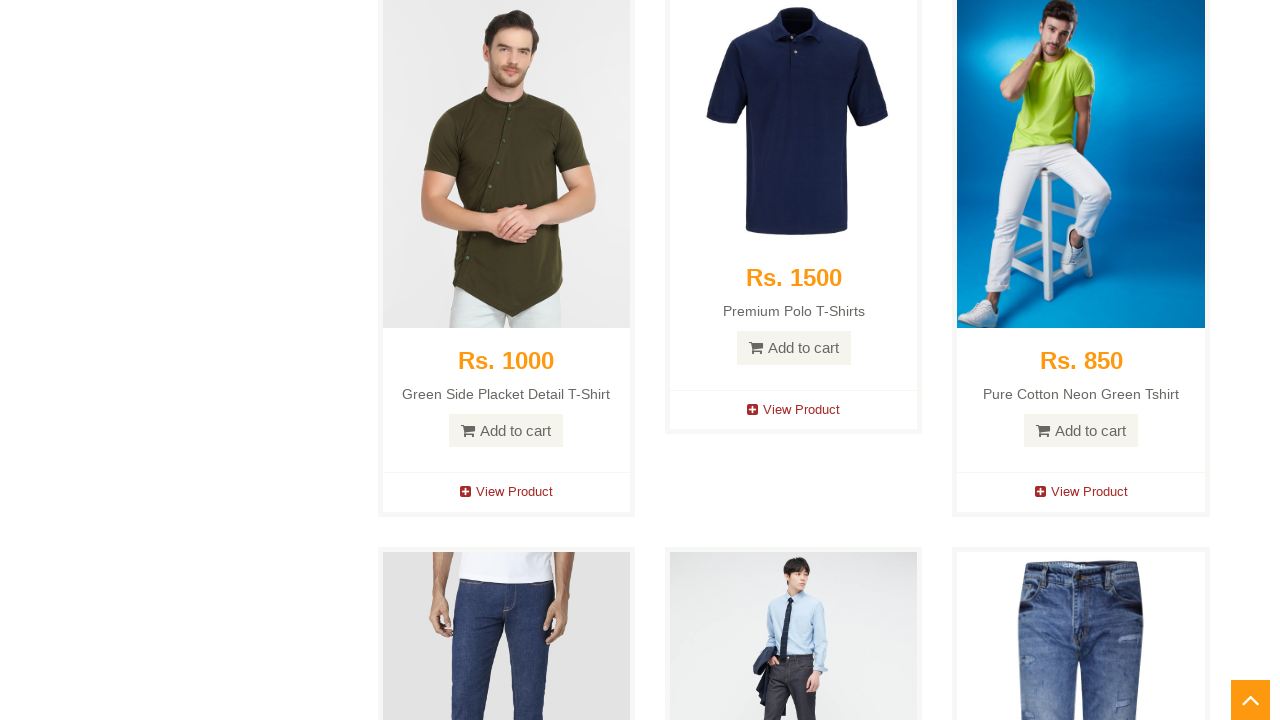

Clicked add to cart button for product (1st time) at (506, 431) on (//a[@data-product-id='29'])[1]
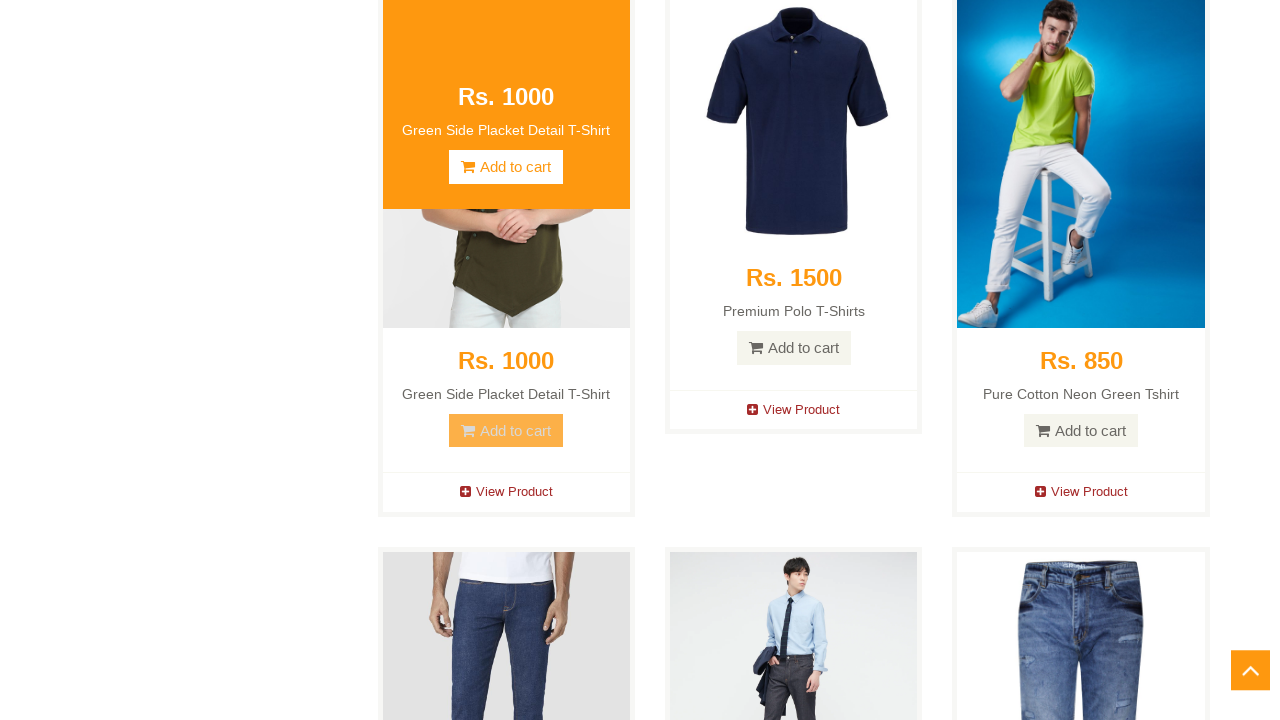

Closed modal after adding product to cart (1st time) at (640, 336) on xpath=//*[@class='btn btn-success close-modal btn-block']
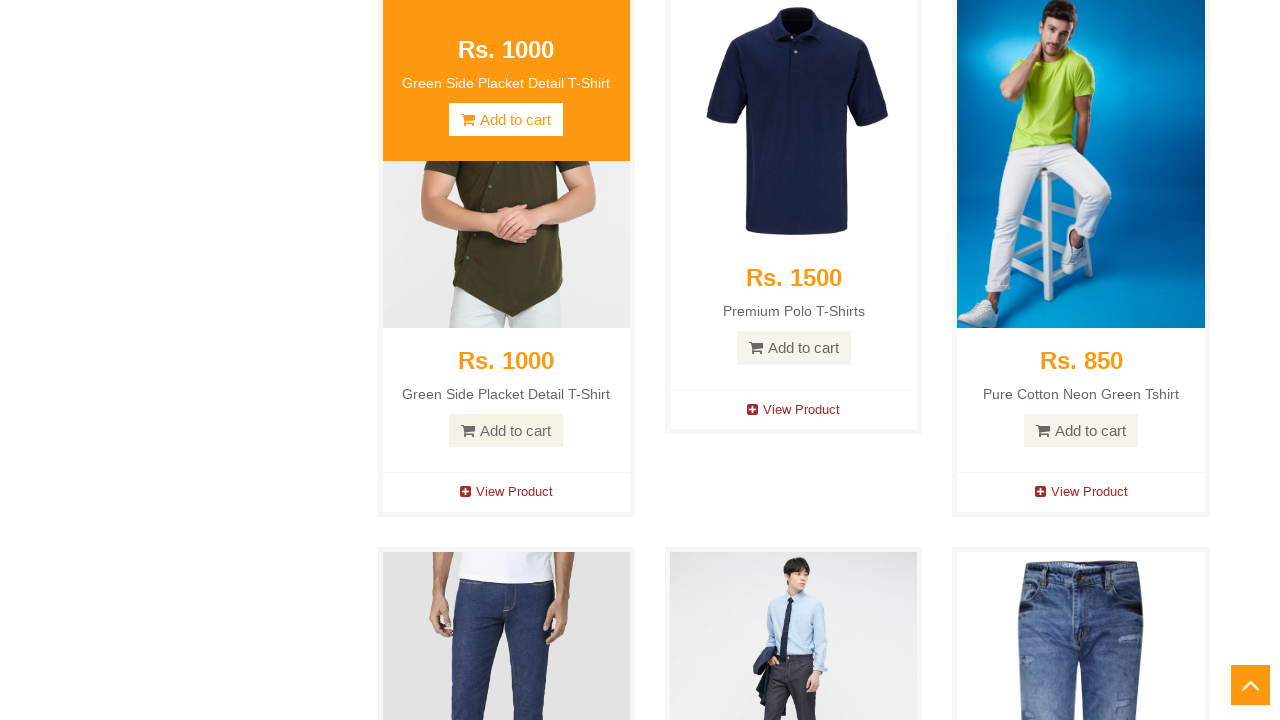

Clicked add to cart button for product (2nd time) at (506, 431) on (//a[@data-product-id='29'])[1]
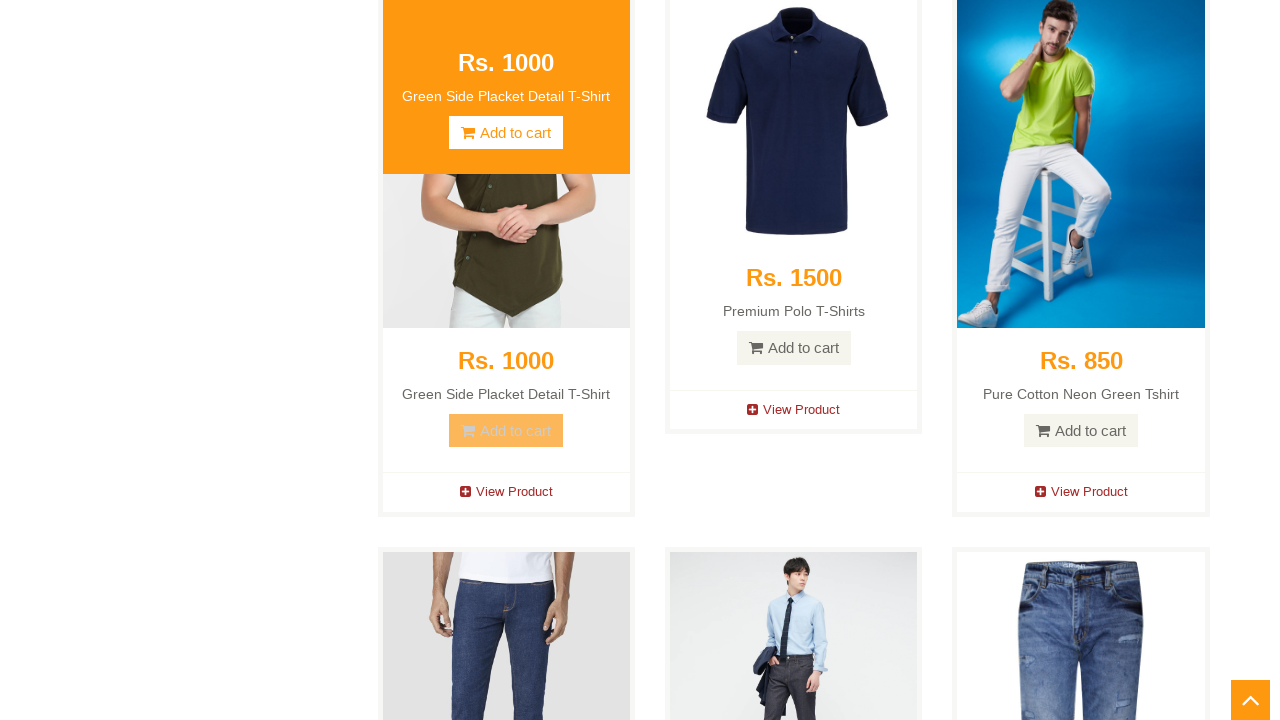

Closed modal after adding product to cart (2nd time) at (640, 336) on xpath=//*[@class='btn btn-success close-modal btn-block']
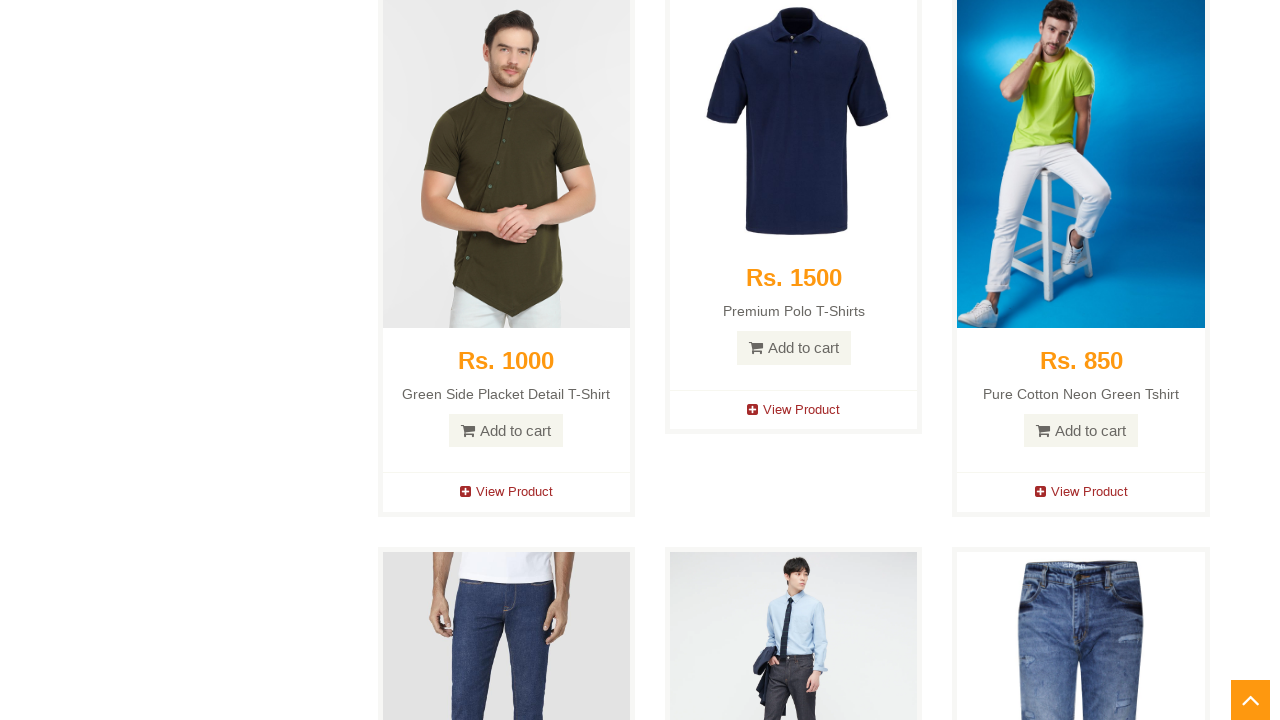

Clicked add to cart button for product (3rd time) at (506, 431) on (//a[@data-product-id='29'])[1]
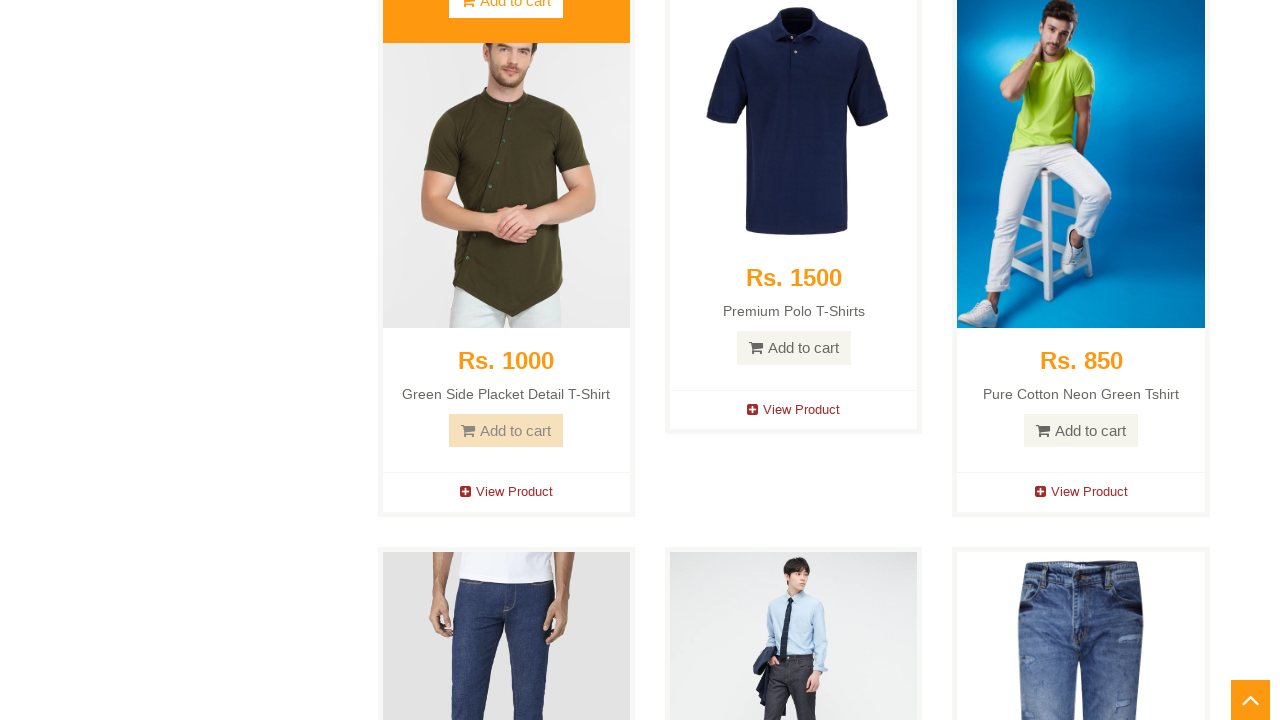

Closed modal after adding product to cart (3rd time) at (640, 336) on xpath=//*[@class='btn btn-success close-modal btn-block']
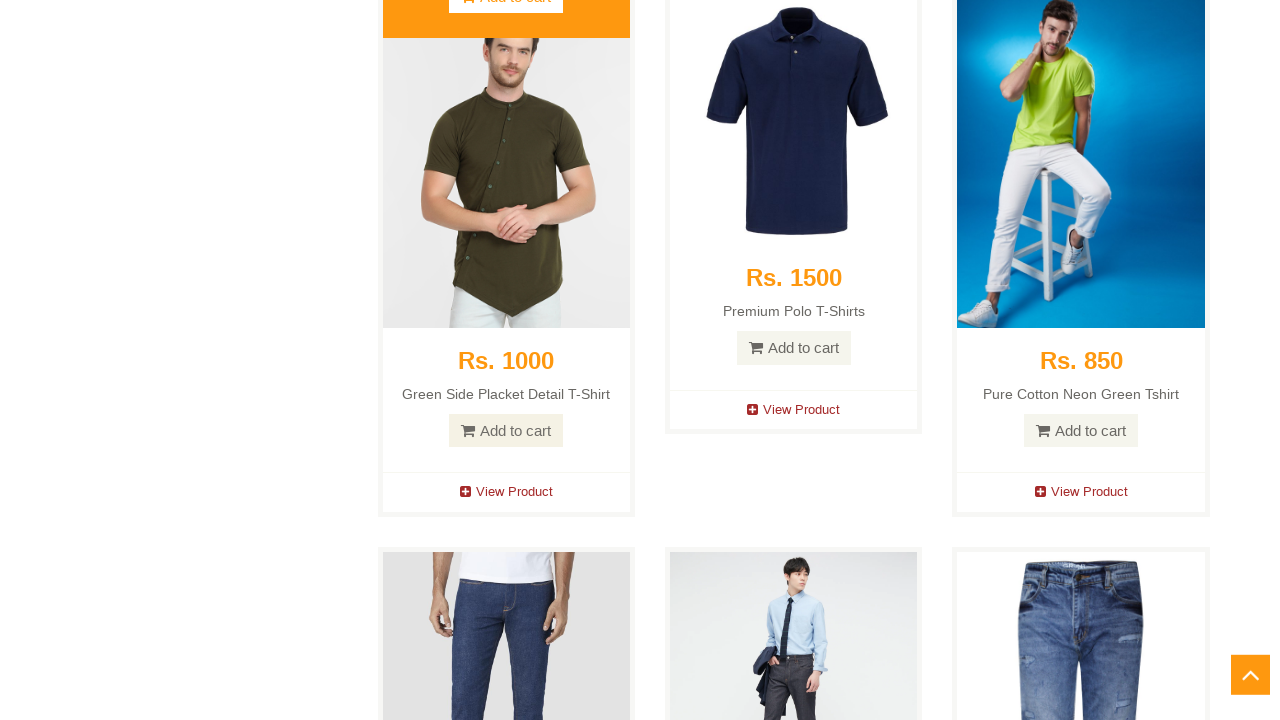

Clicked add to cart button for product (4th time) at (506, 431) on (//a[@data-product-id='29'])[1]
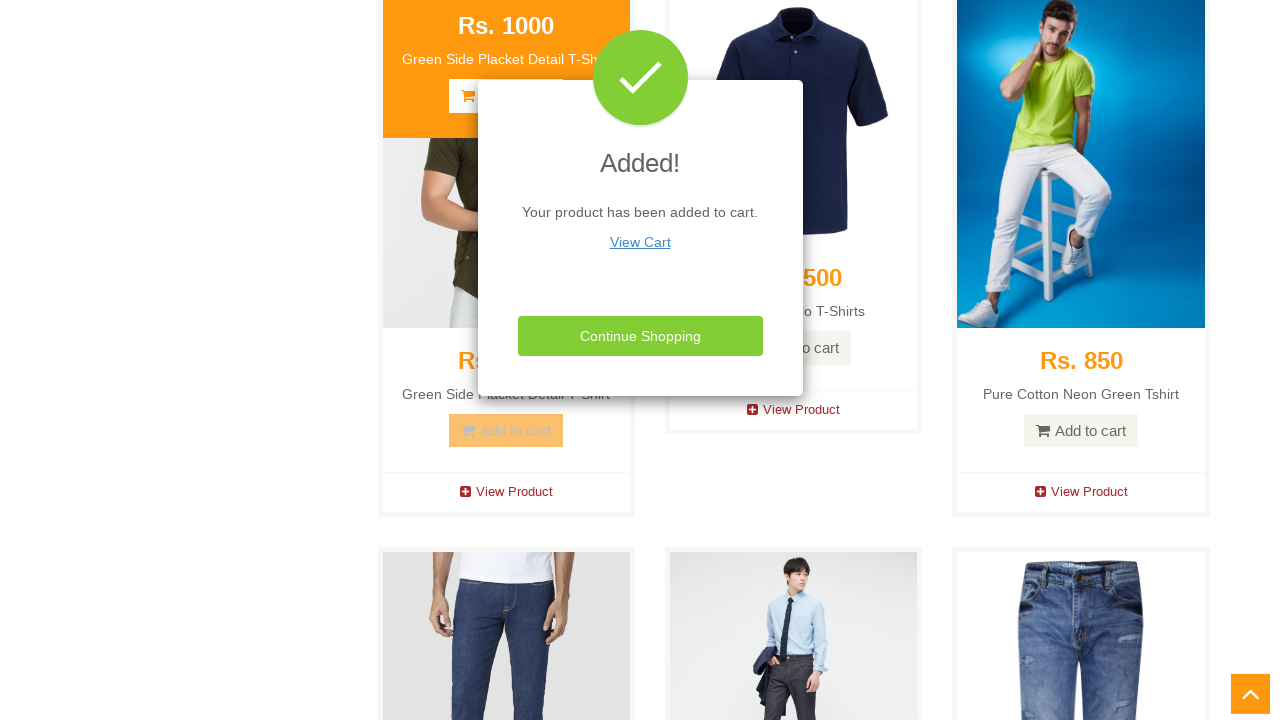

Clicked View Cart link to navigate to cart page at (640, 242) on text=View Cart
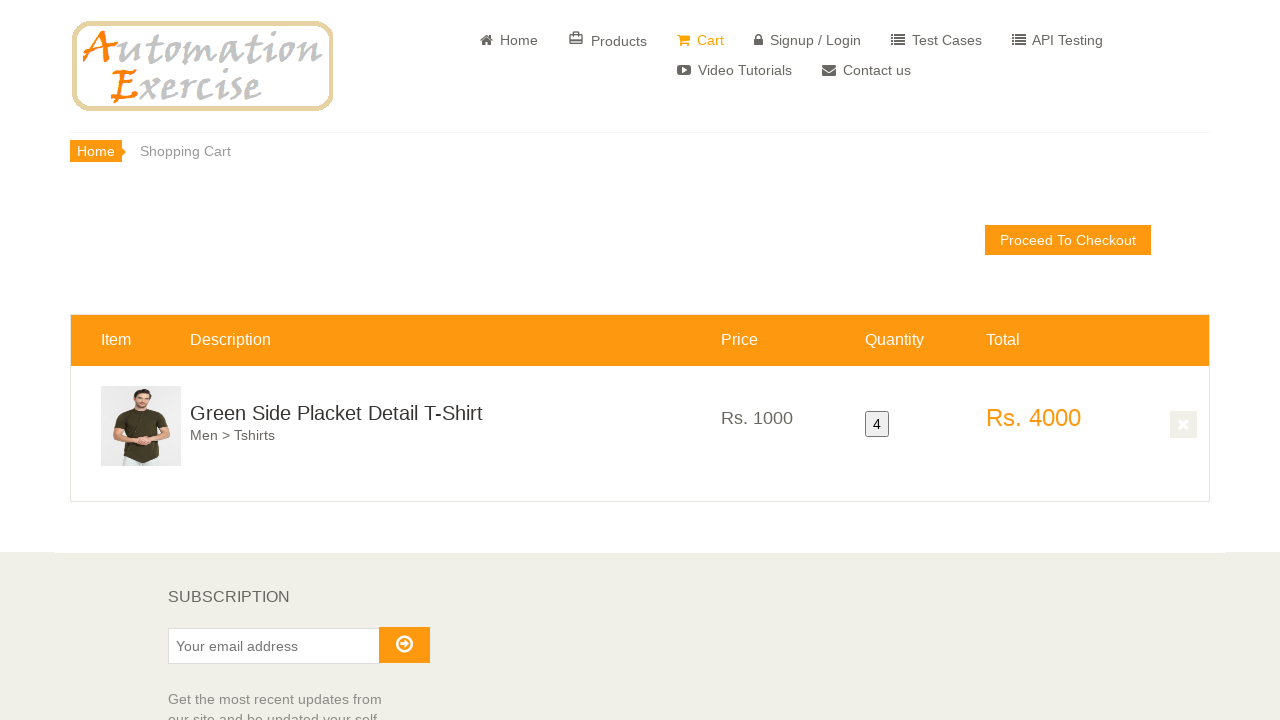

Waited 2000ms for cart page to fully load
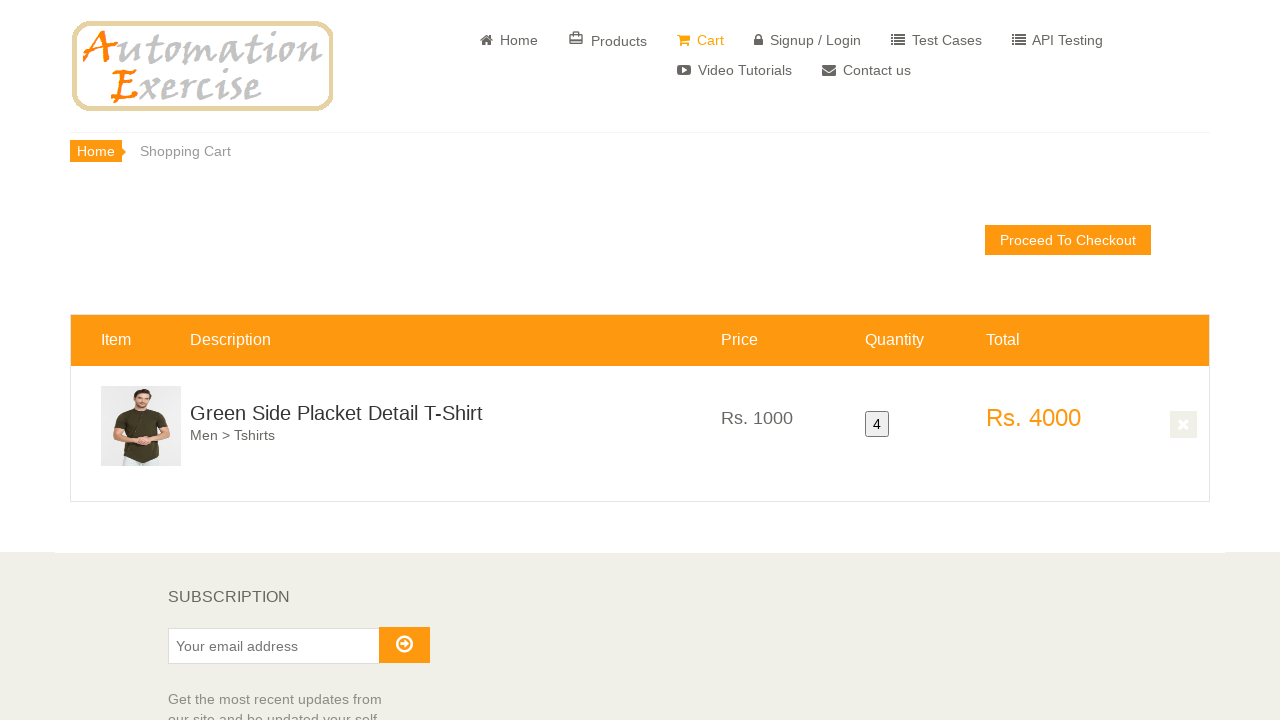

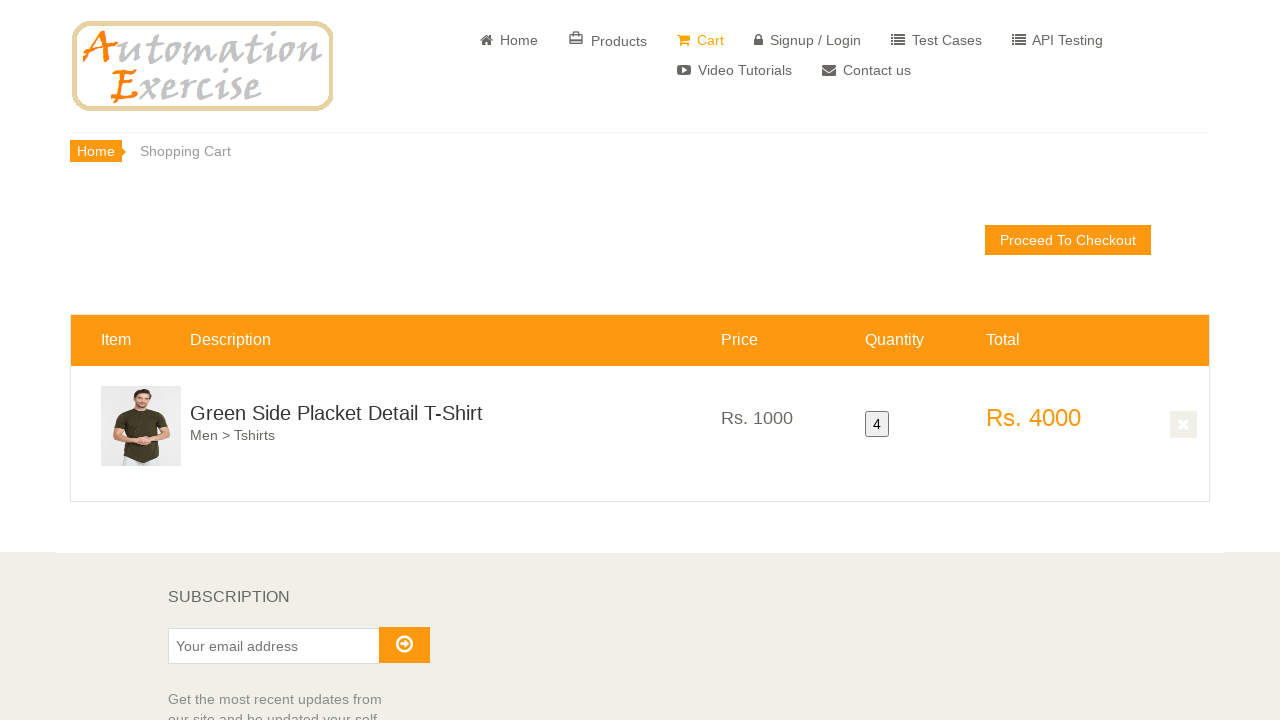